Tests the toggle hide/show functionality on W3Schools by clicking a button that toggles the visibility of a div element

Starting URL: https://www.w3schools.com/howto/howto_js_toggle_hide_show.asp

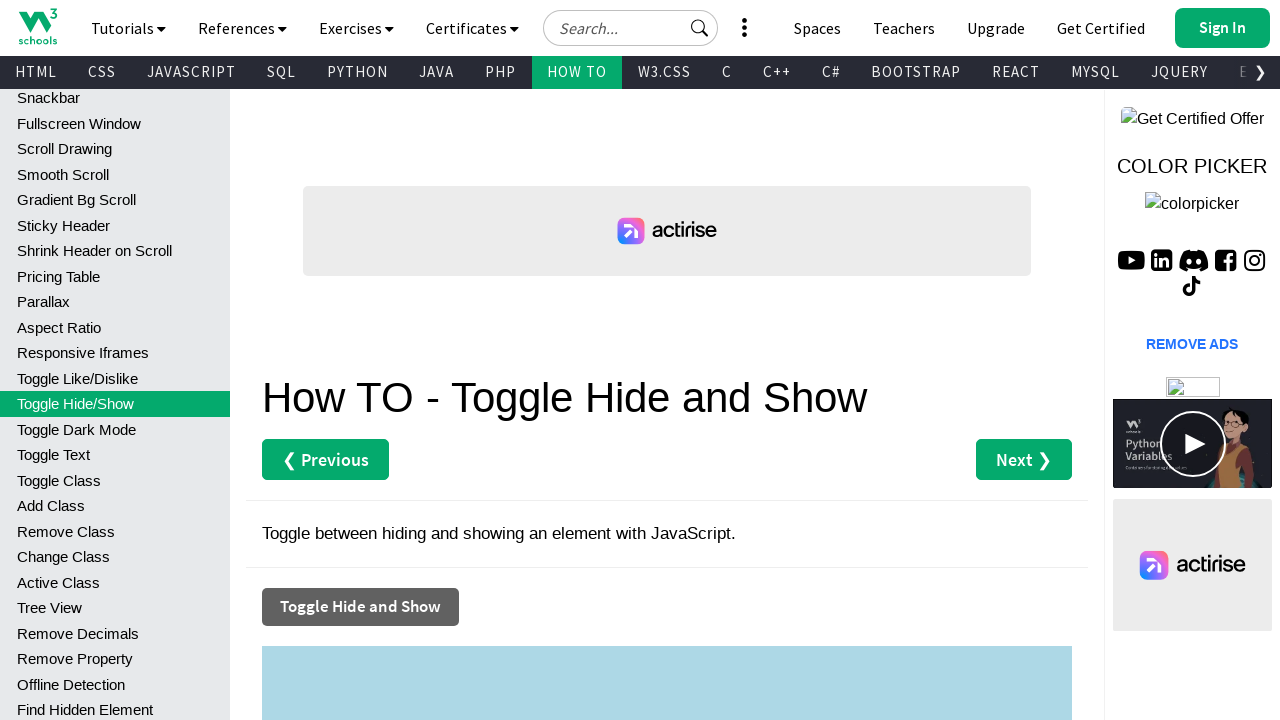

Waited for the toggle target div element to load
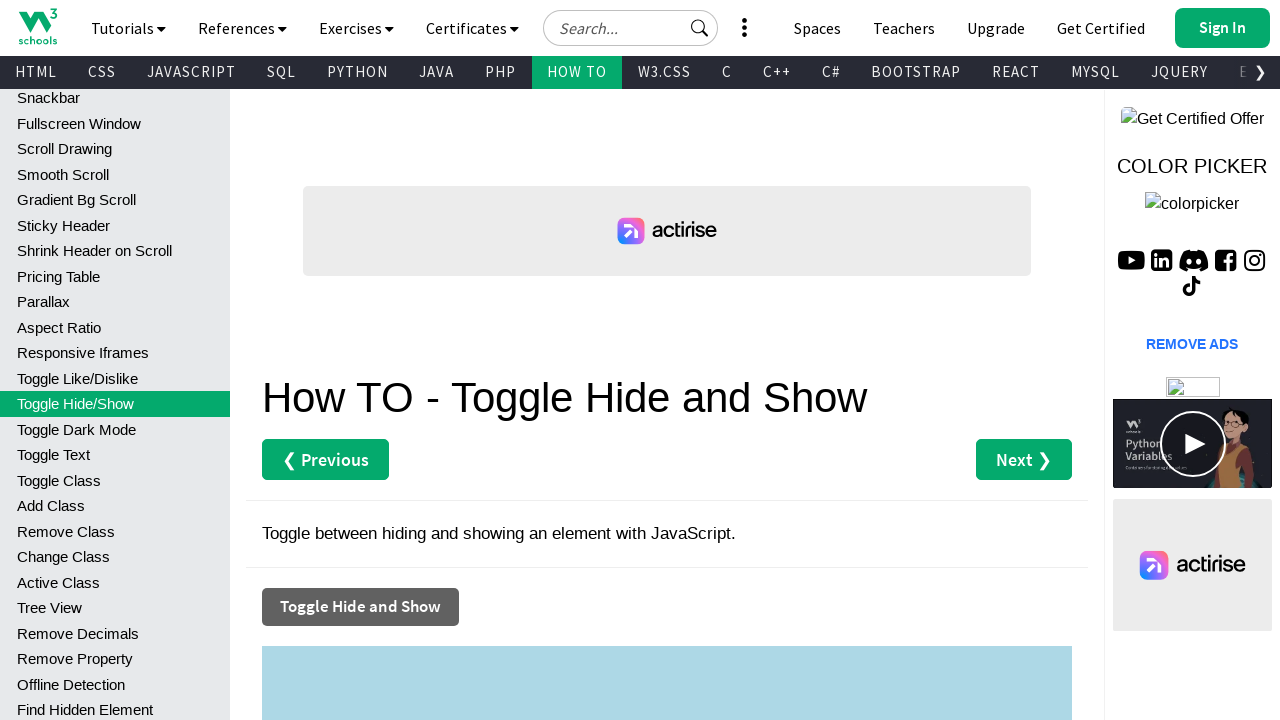

Clicked the 'Toggle Hide and Show' button at (360, 607) on xpath=//button[normalize-space()='Toggle Hide and Show']
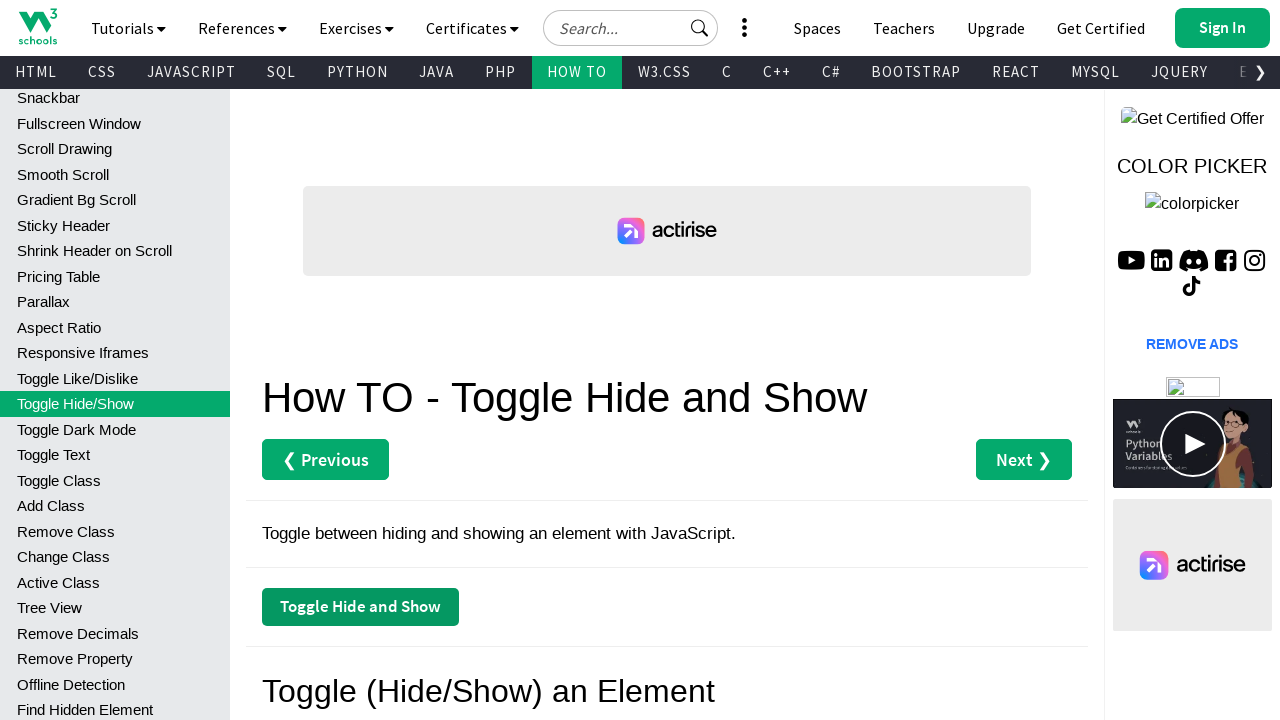

Waited 500ms for the toggle animation to complete
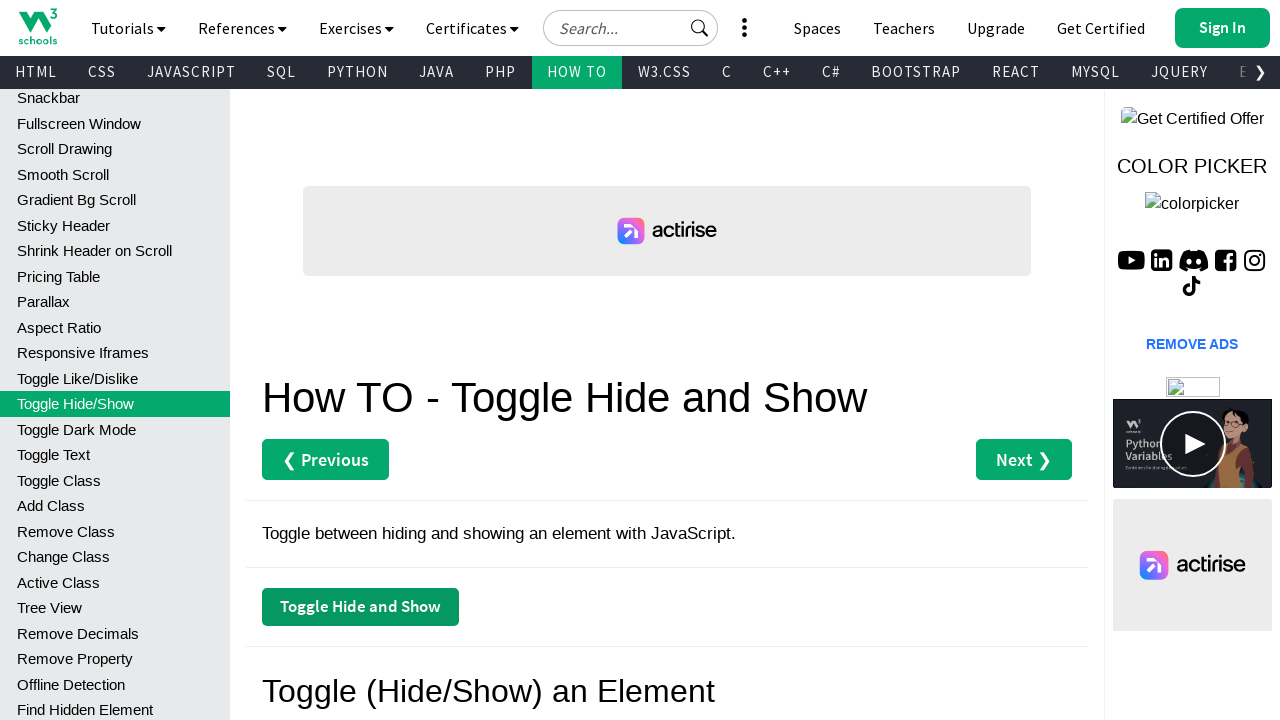

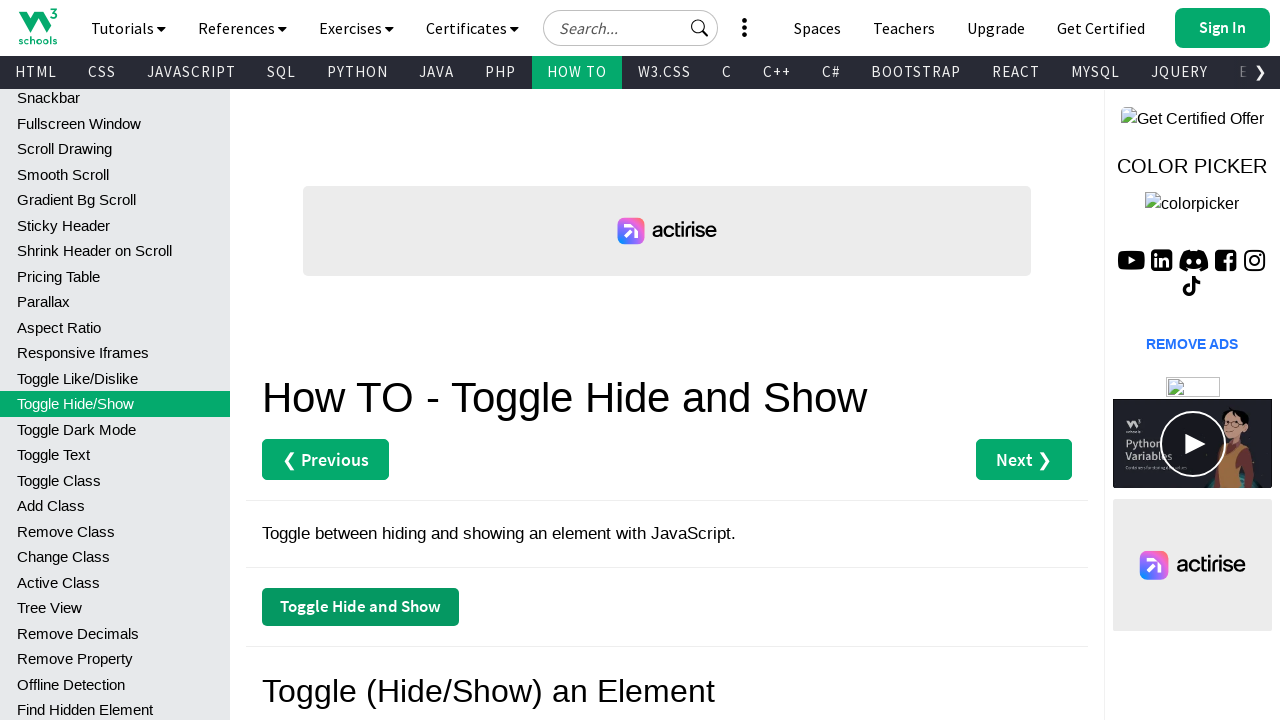